Tests keyboard actions on a text comparison tool by typing text, selecting all with Ctrl+A, copying with Ctrl+C, tabbing to next field, and pasting with Ctrl+V

Starting URL: https://gotranscript.com/text-compare

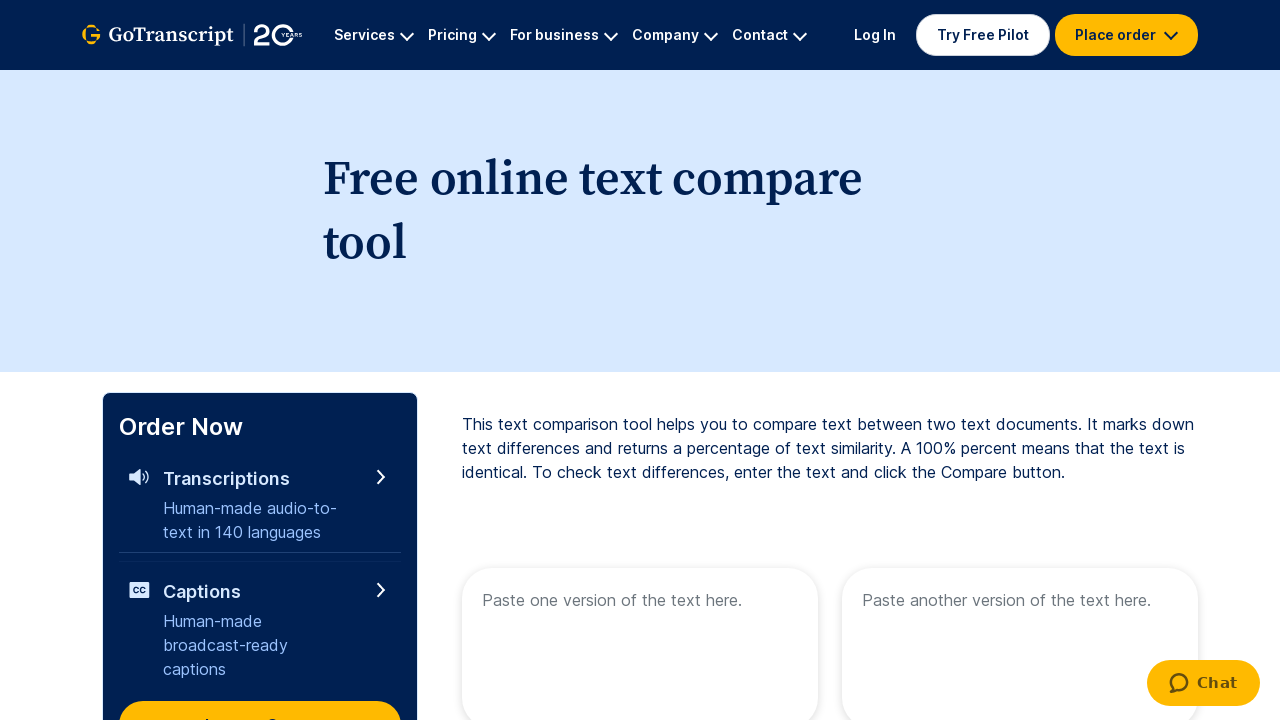

Typed 'welcome to automation' into the first text area on [name="text1"]
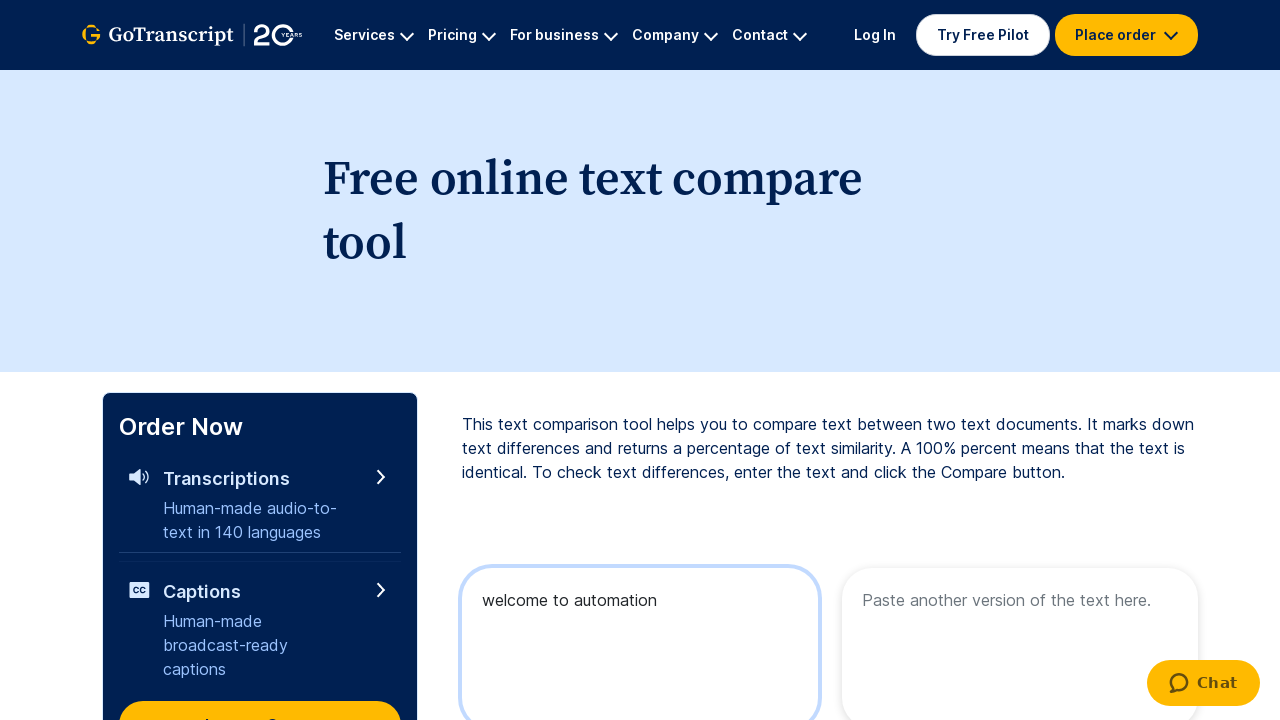

Selected all text using Ctrl+A
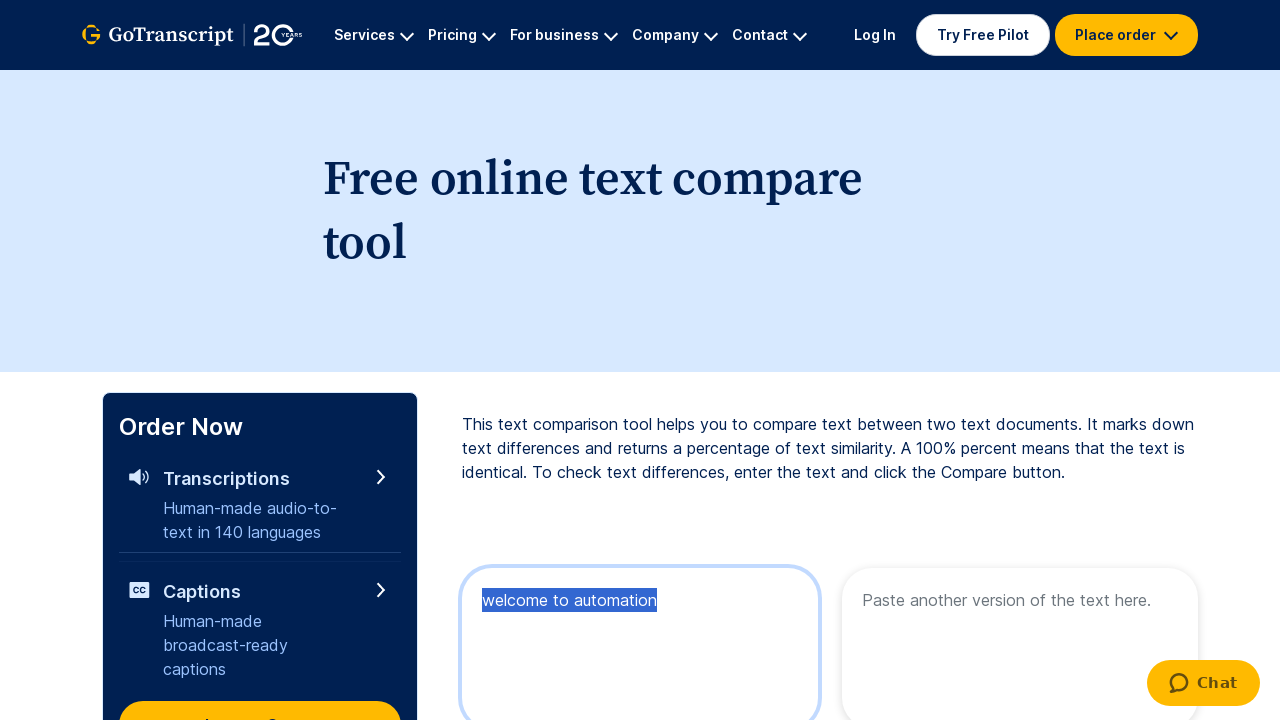

Copied selected text using Ctrl+C
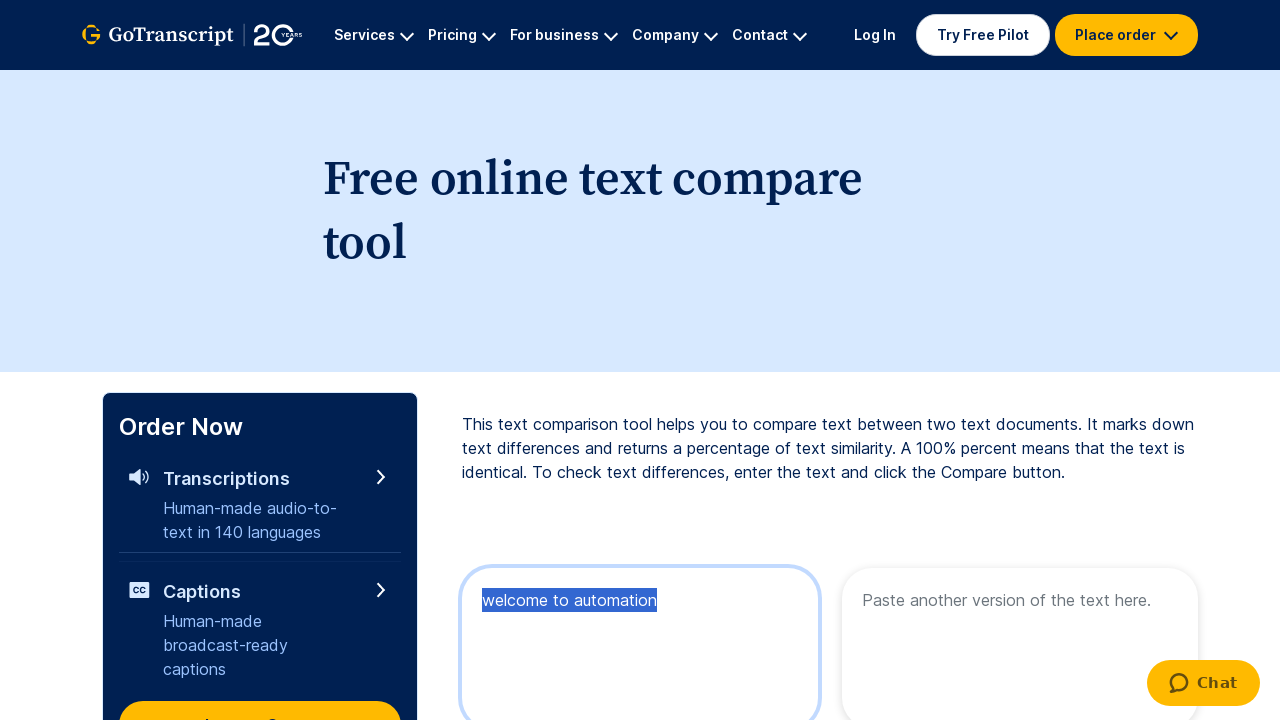

Pressed Tab key down to move to next field
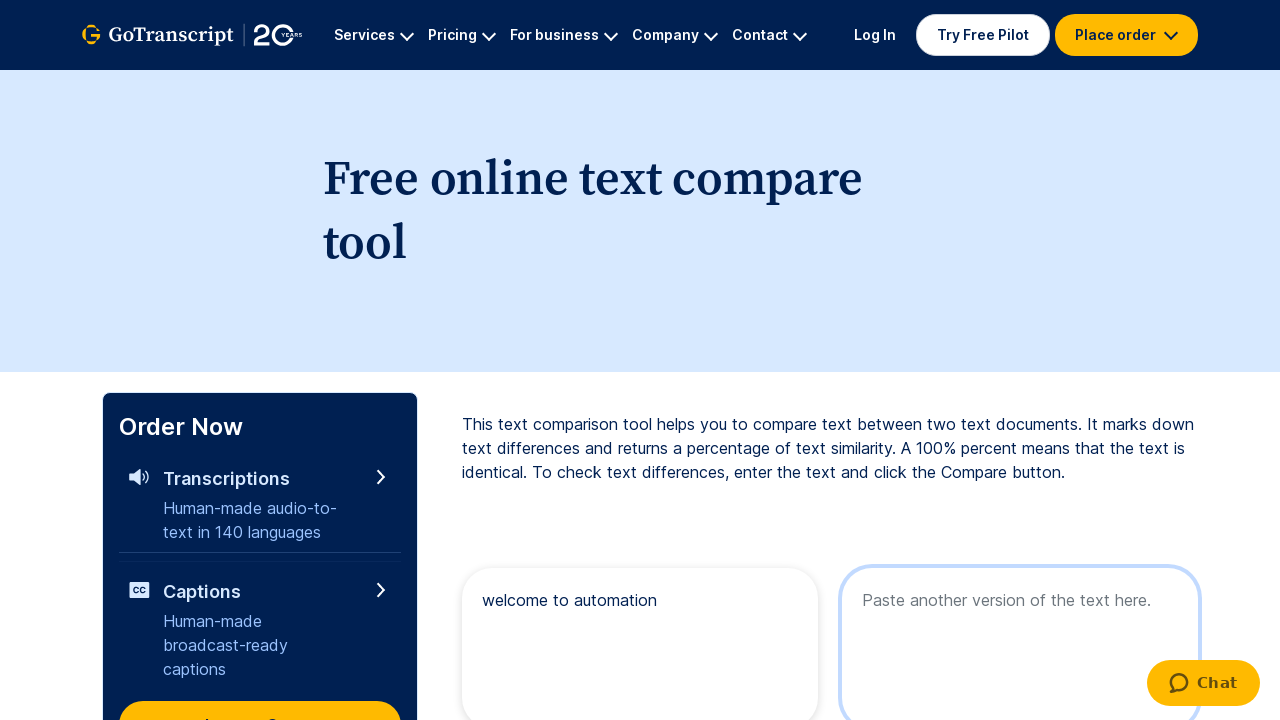

Released Tab key
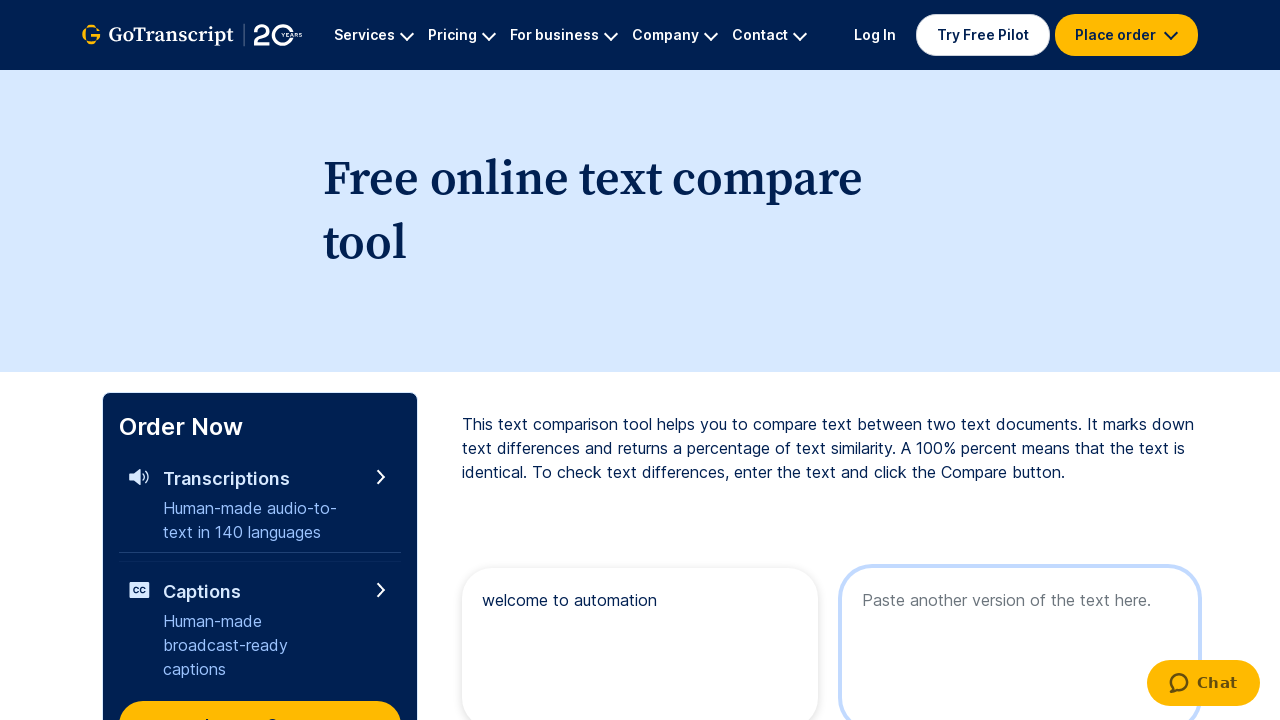

Pasted copied text using Ctrl+V into the second text area
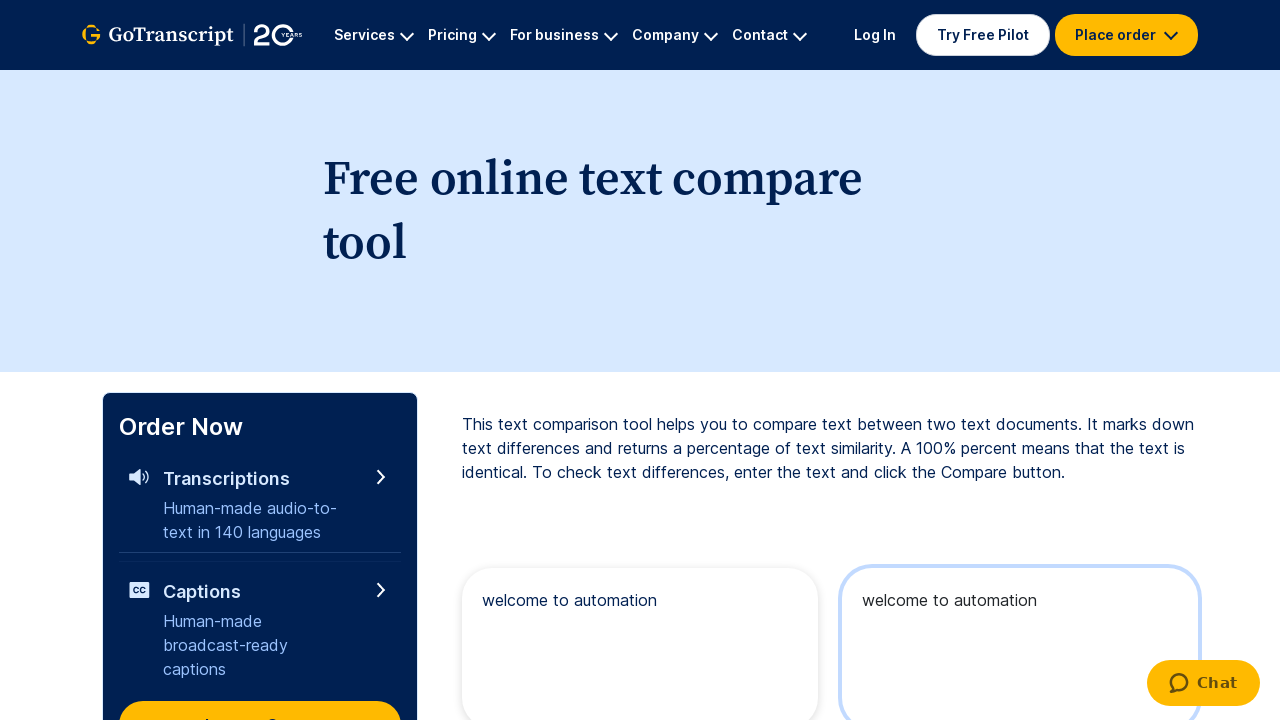

Waited 2 seconds for paste action to complete
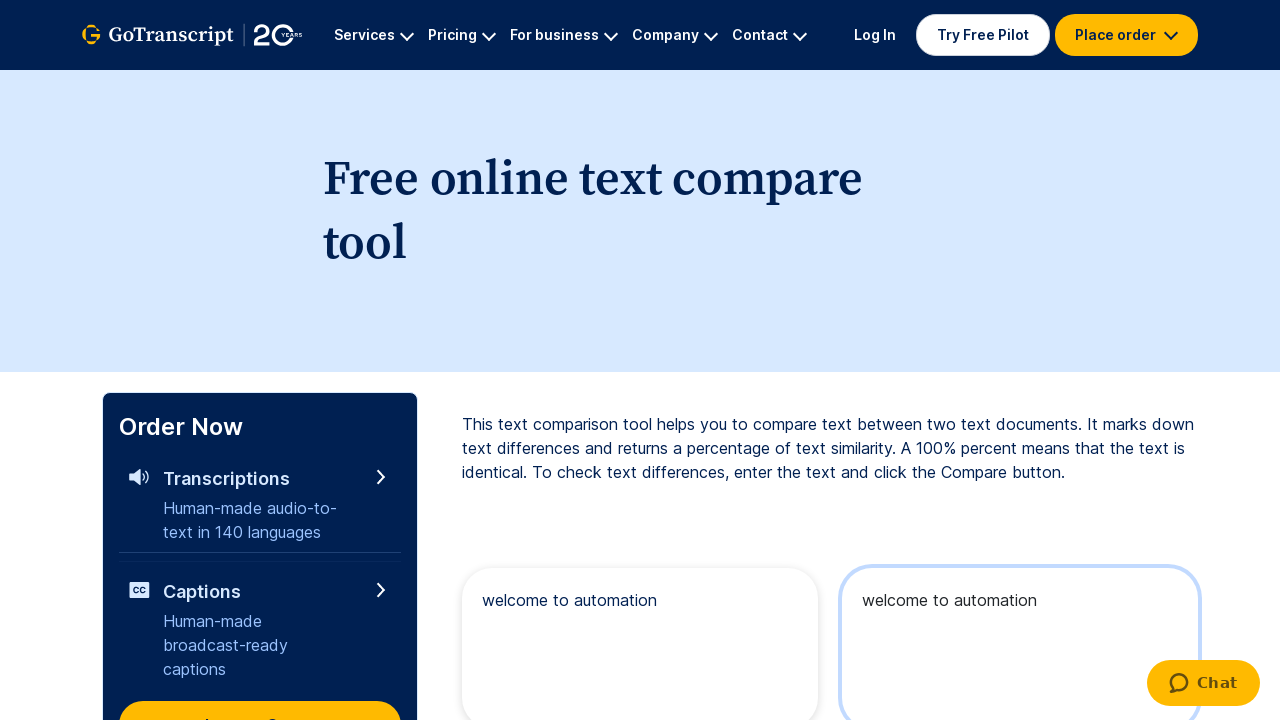

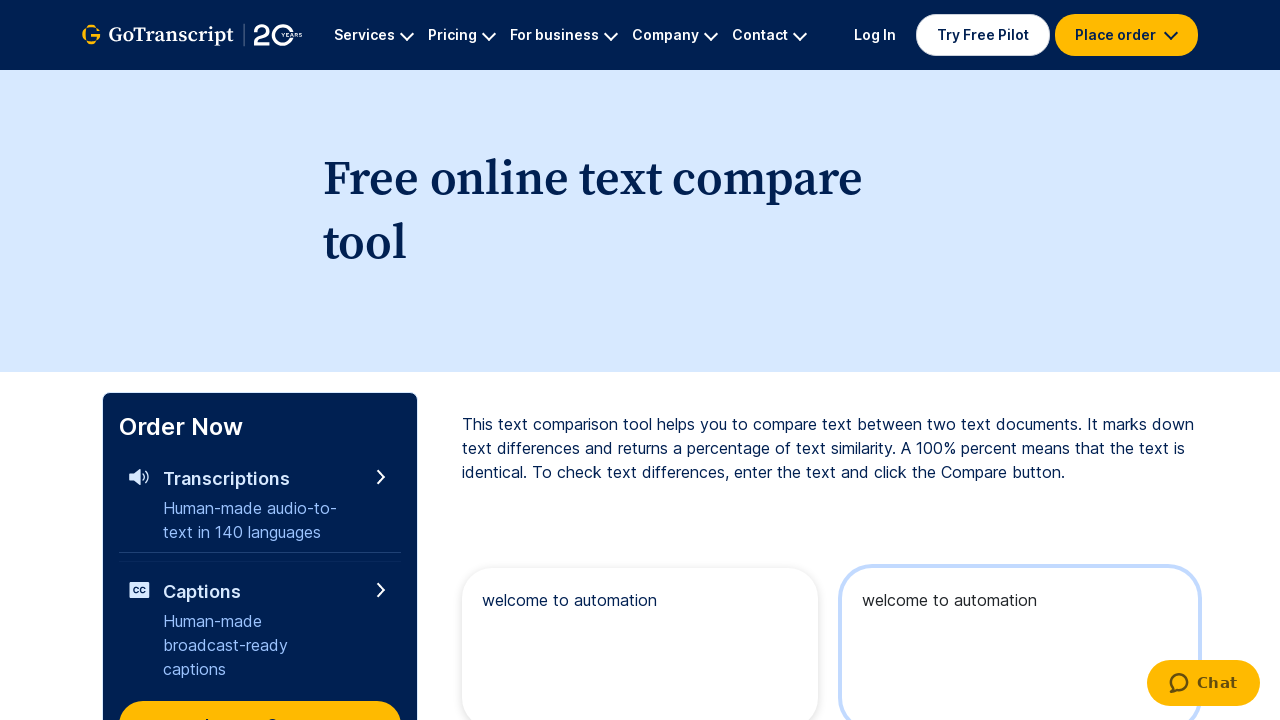